Tests prompt alert functionality by clicking a button to trigger an alert, entering text into the prompt, and accepting it

Starting URL: https://leafground.com/alert.xhtml

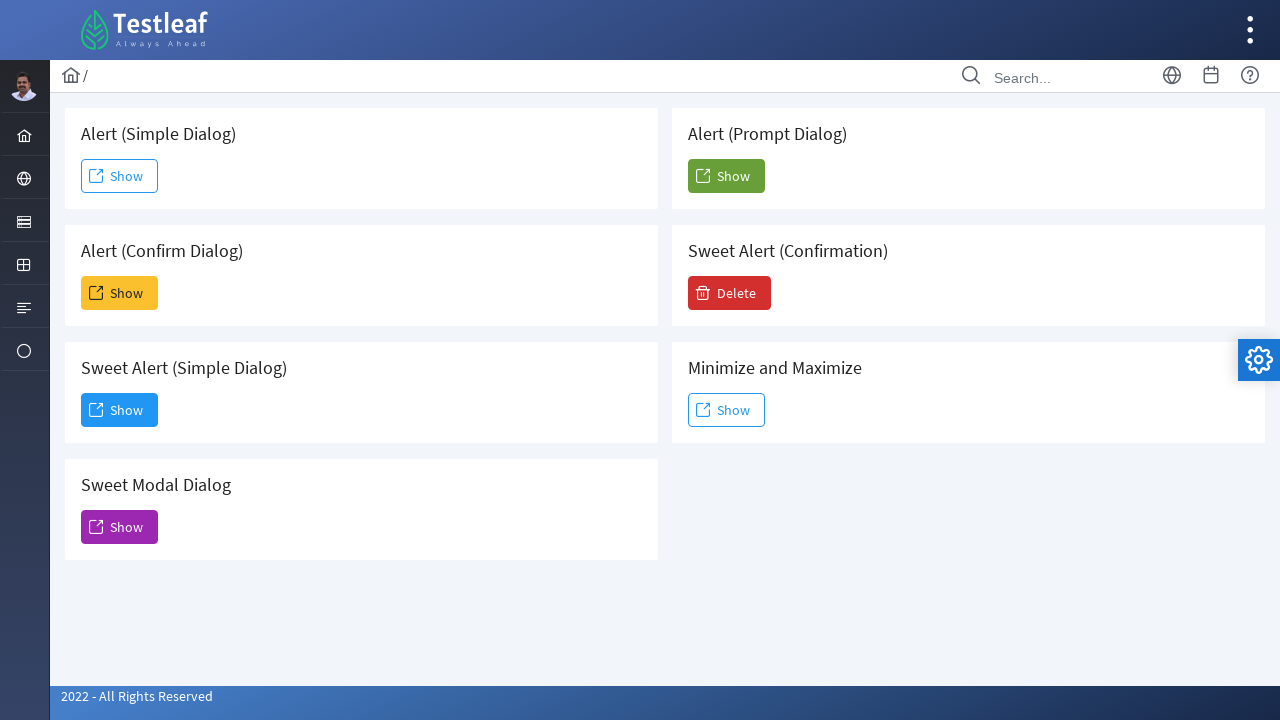

Clicked the 5th 'Show' button to trigger prompt alert at (726, 176) on (//span[text()='Show'])[5]
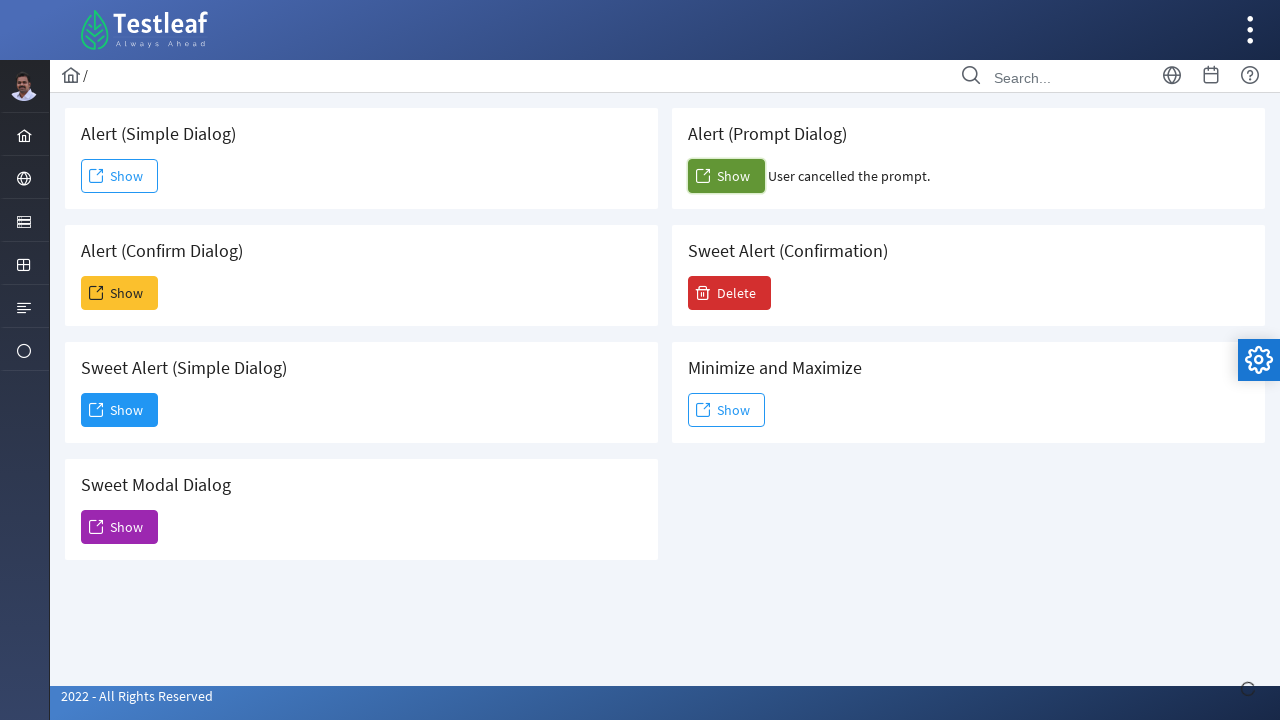

Set up dialog handler to accept prompt alert with text 'Vineeth'
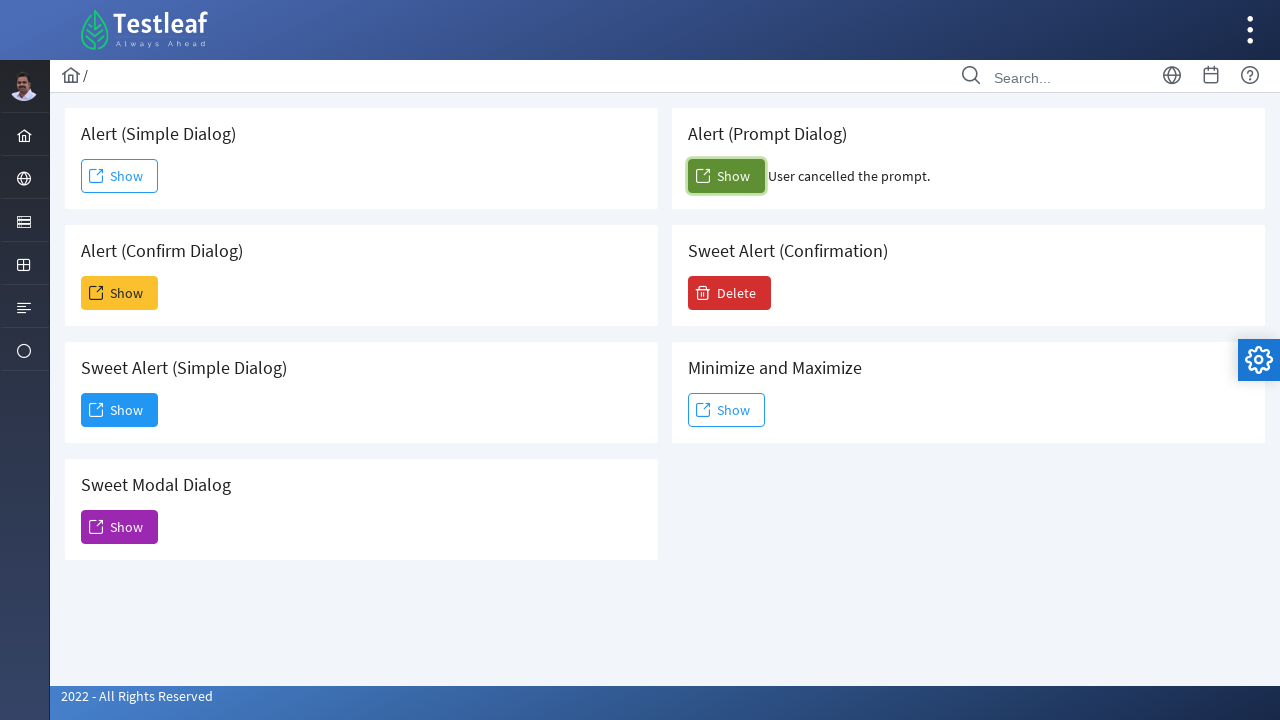

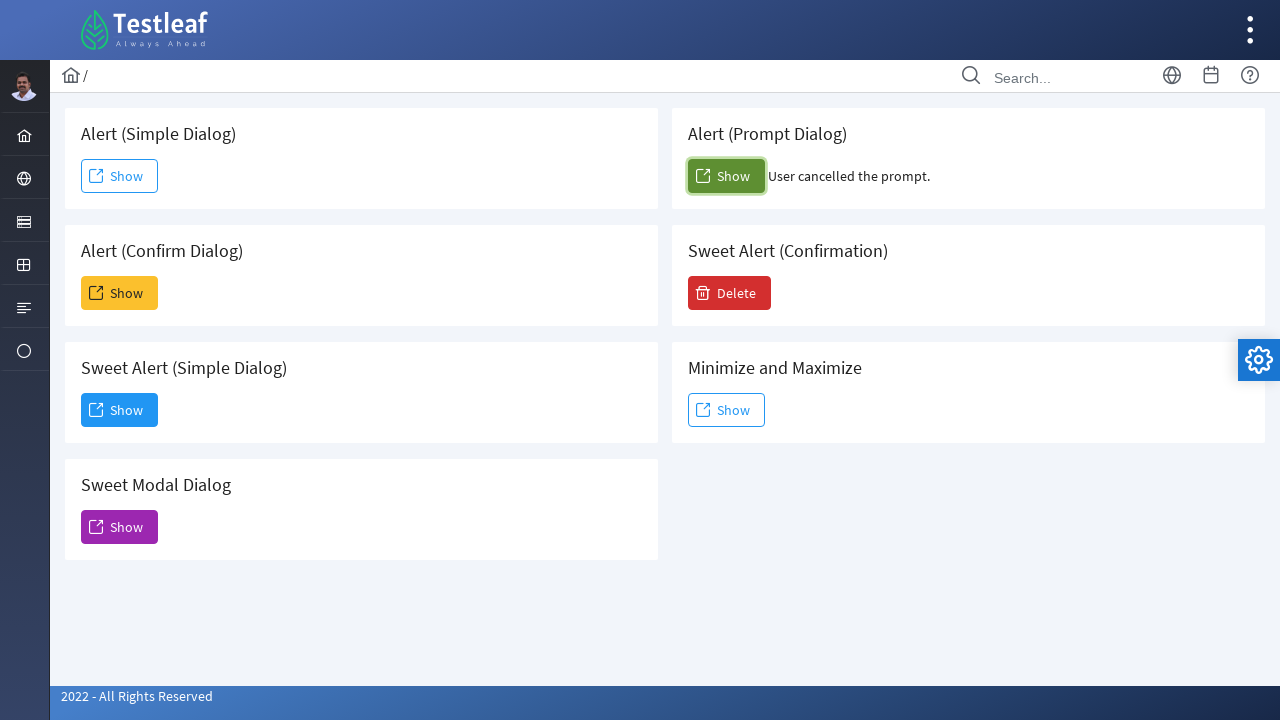